Tests opening a new window, switching between windows, and clicking on Home link

Starting URL: https://codenboxautomationlab.com/practice/

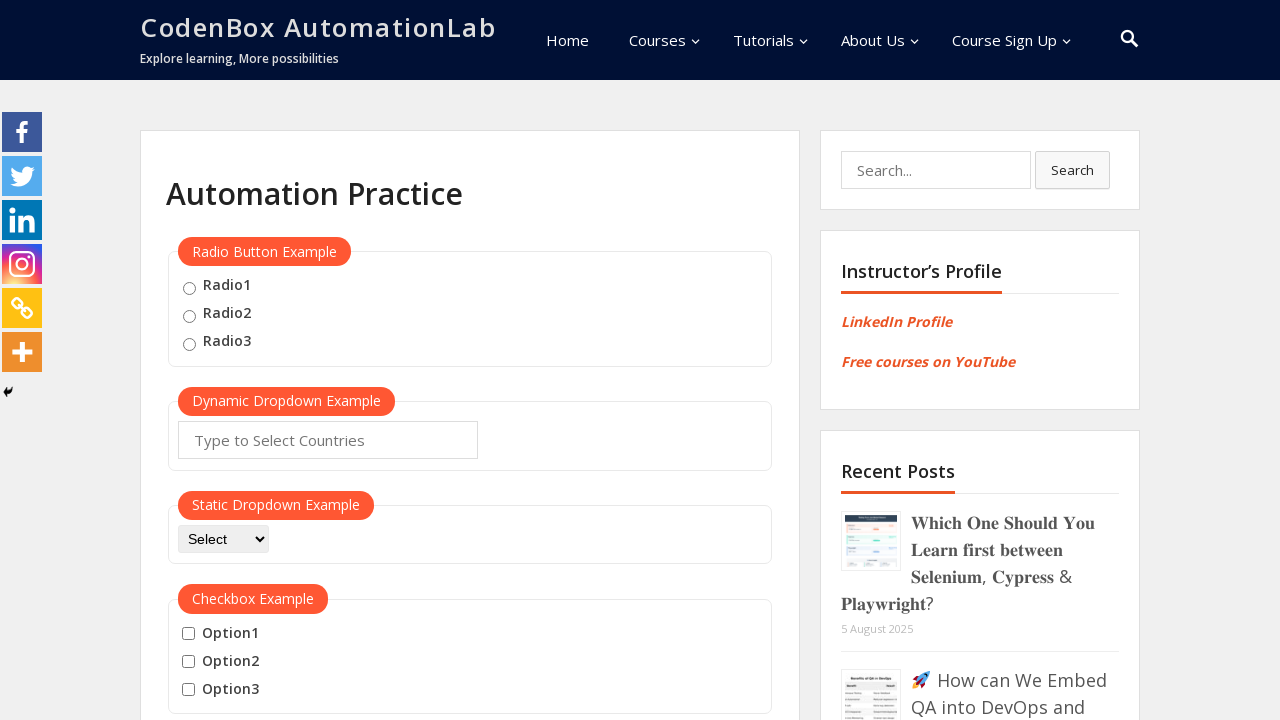

Clicked button to open new window at (237, 360) on #openwindow
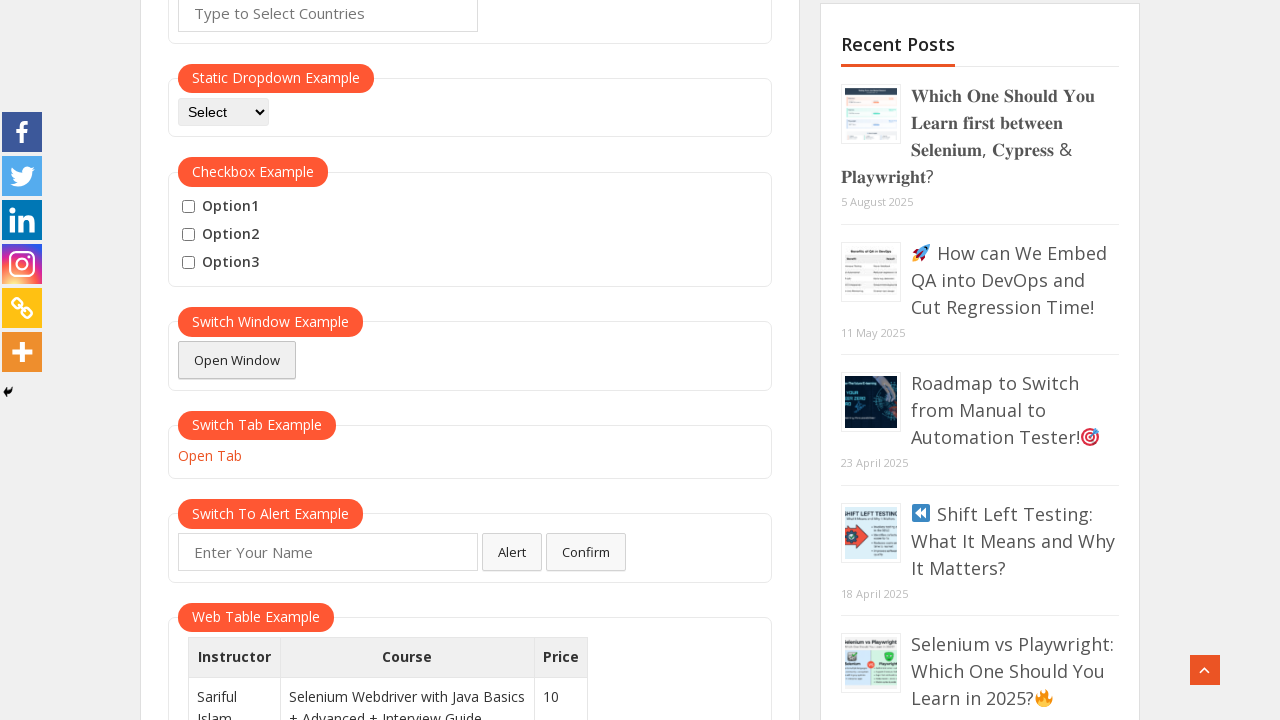

New window opened and popup reference captured
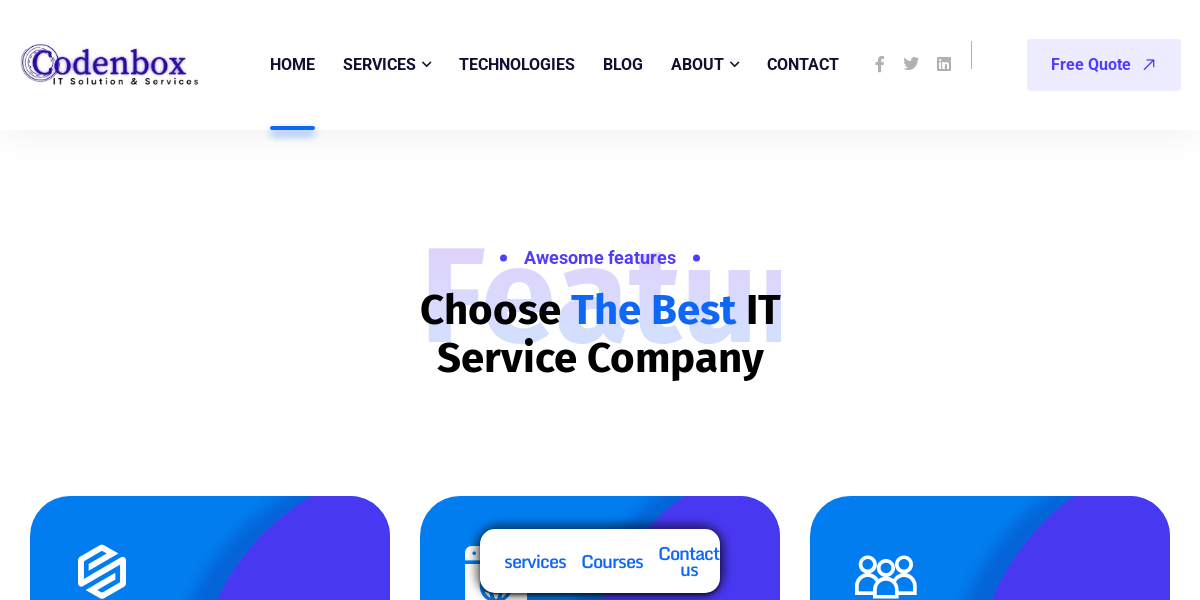

Clicked Home link in new window at (292, 64) on xpath=//*[@id="menu-item-9660"]/a/span[1]
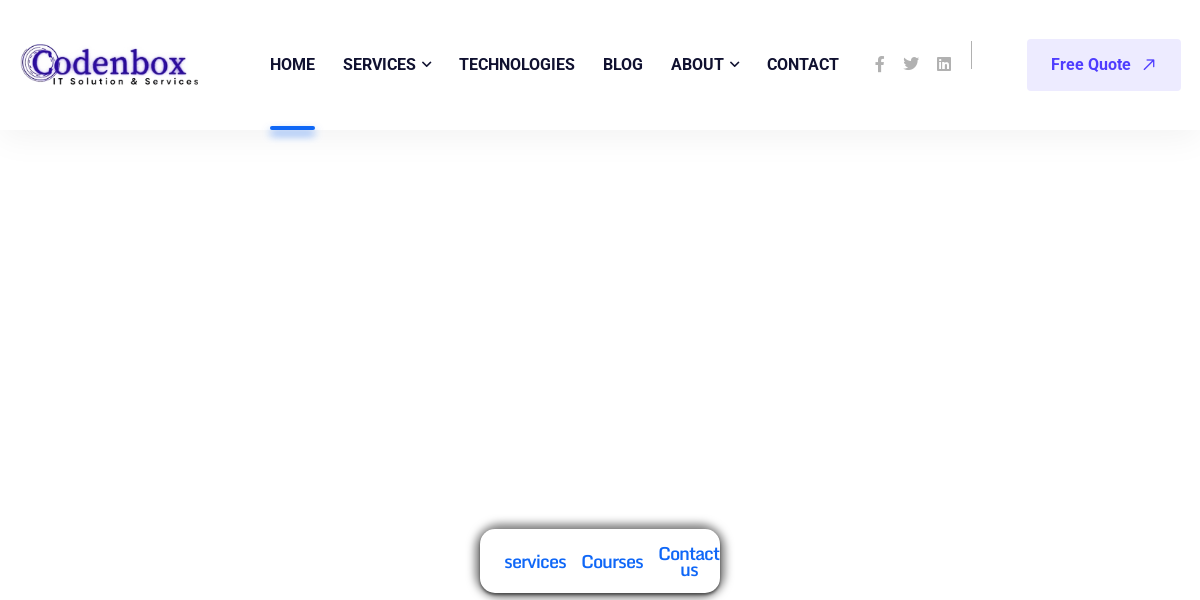

Switched back to original window
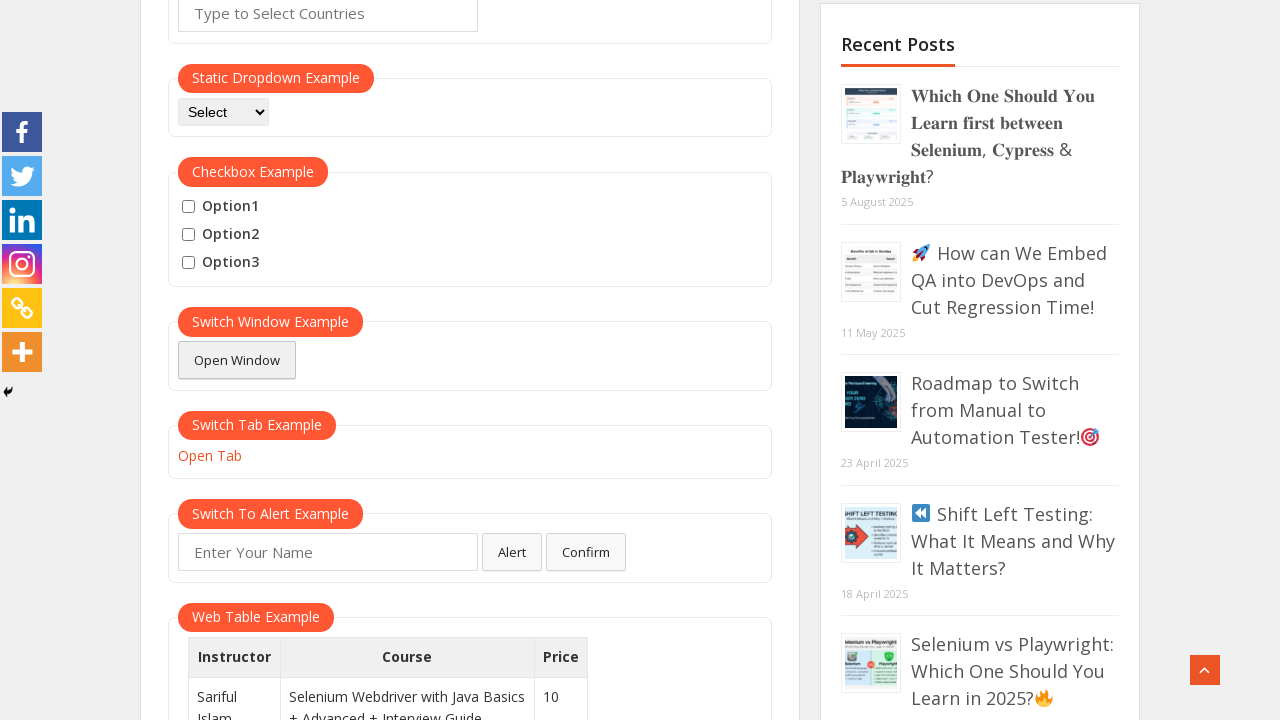

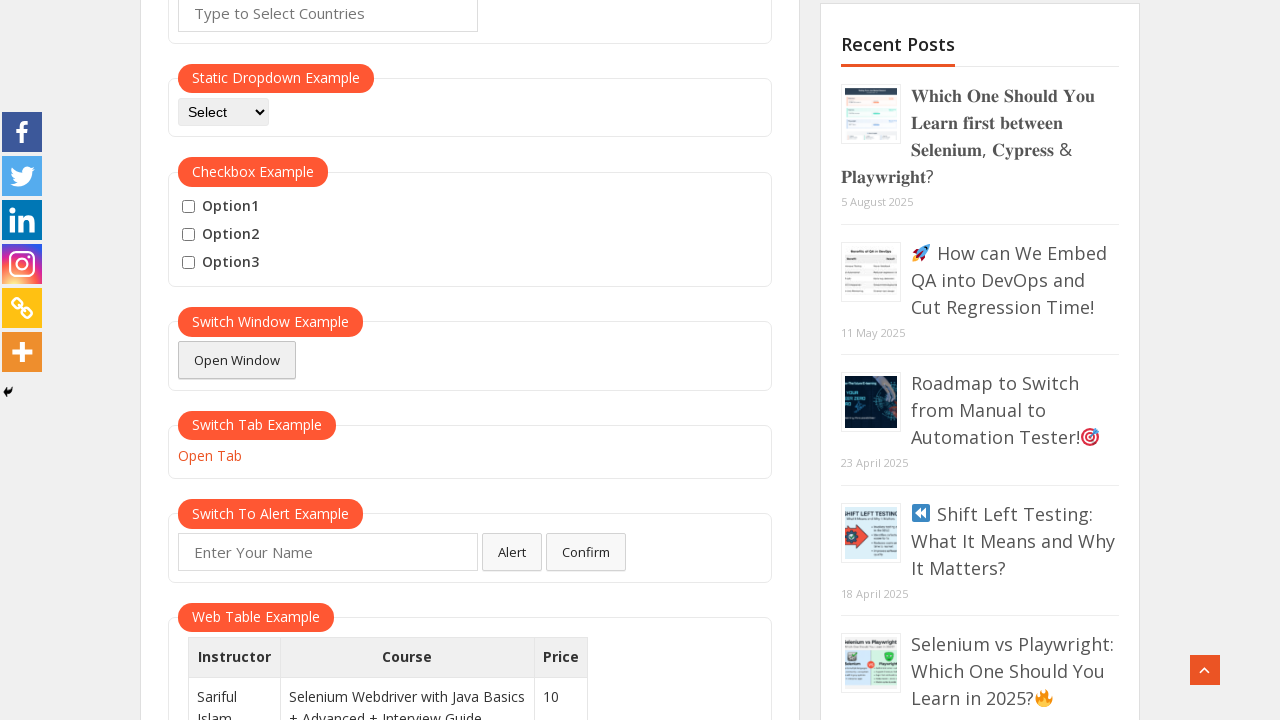